Tests multi-select functionality by holding Control key and clicking on multiple non-contiguous elements

Starting URL: https://automationfc.github.io/jquery-selectable/

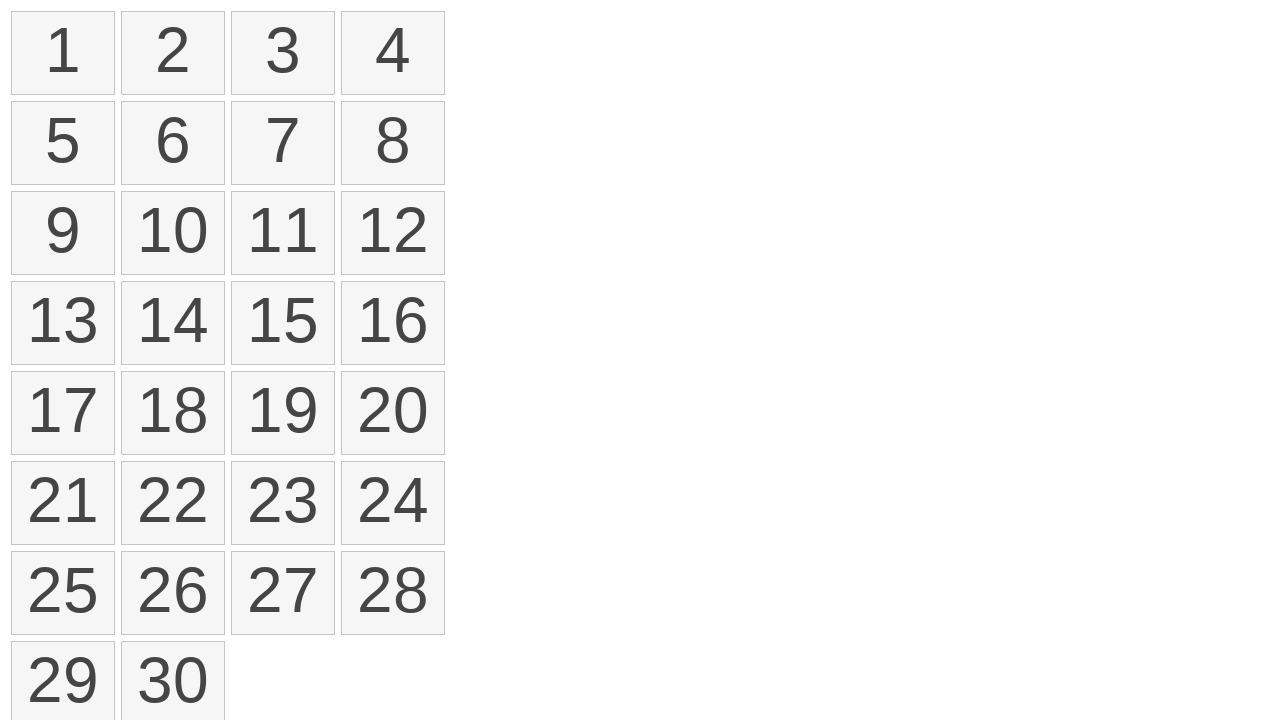

Located all list items in the selectable list
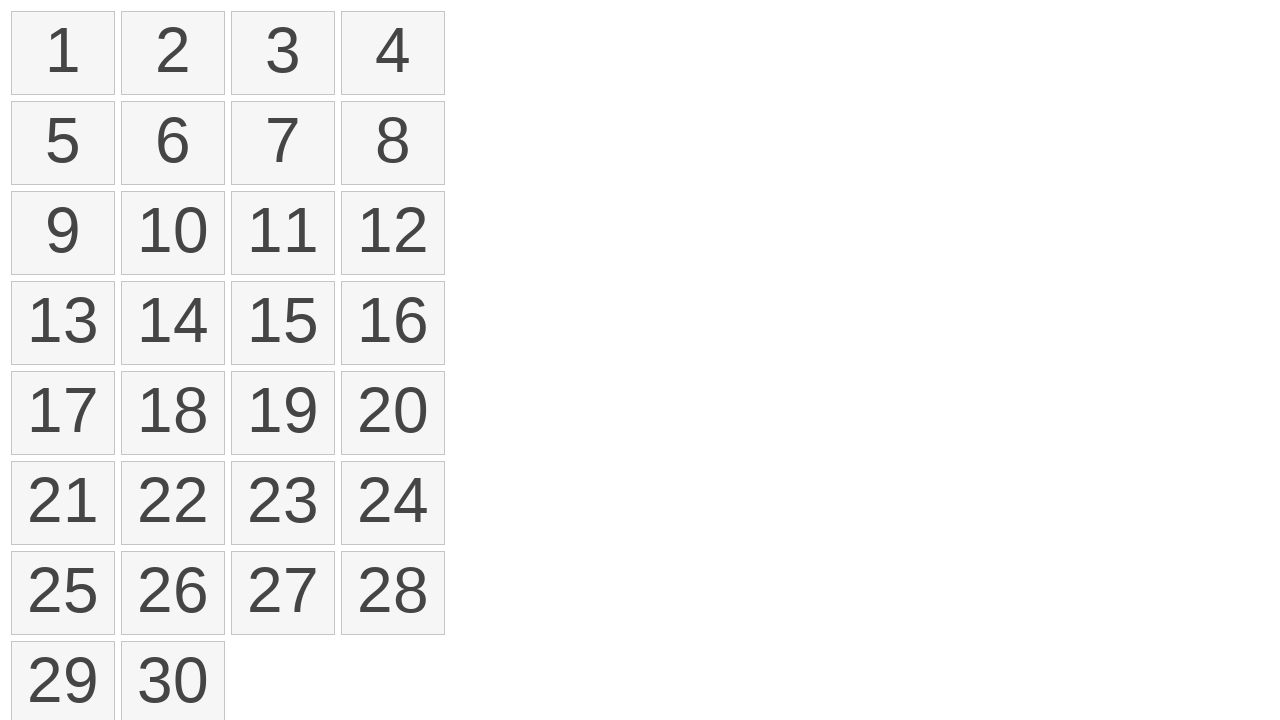

Pressed Control key down for multi-select
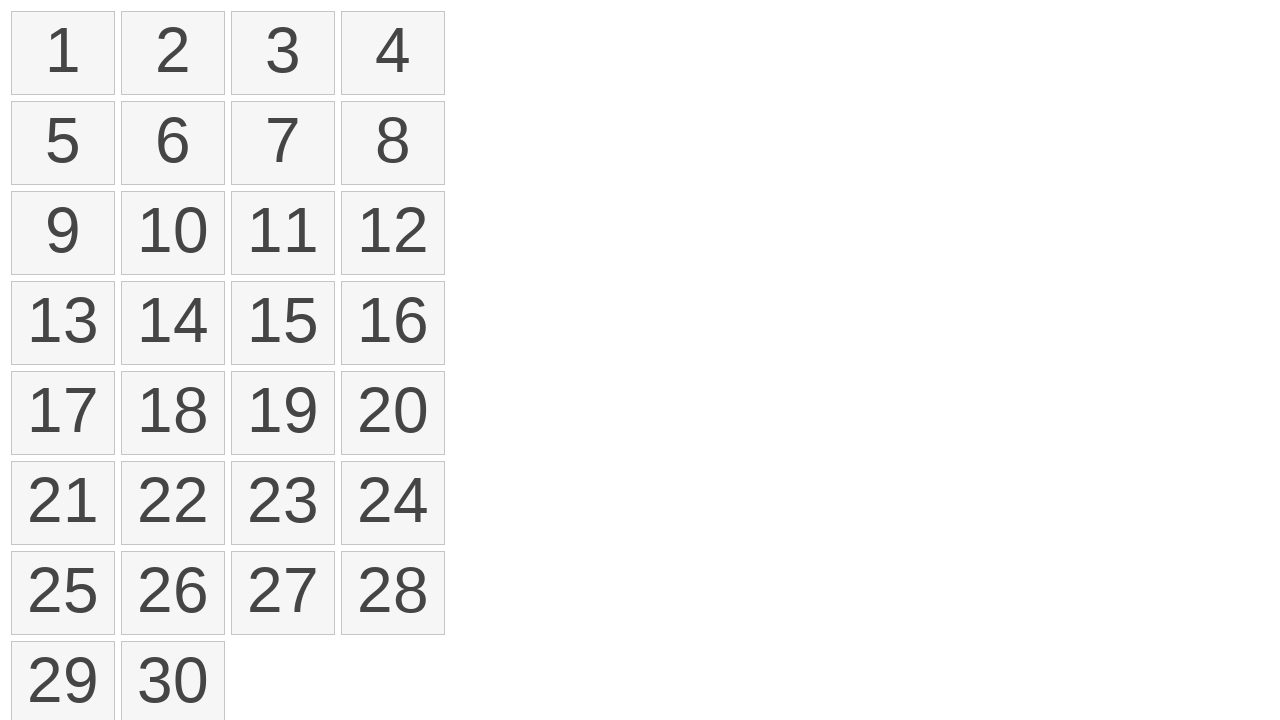

Clicked first list item (index 0) while holding Control at (63, 53) on ol >> li >> nth=0
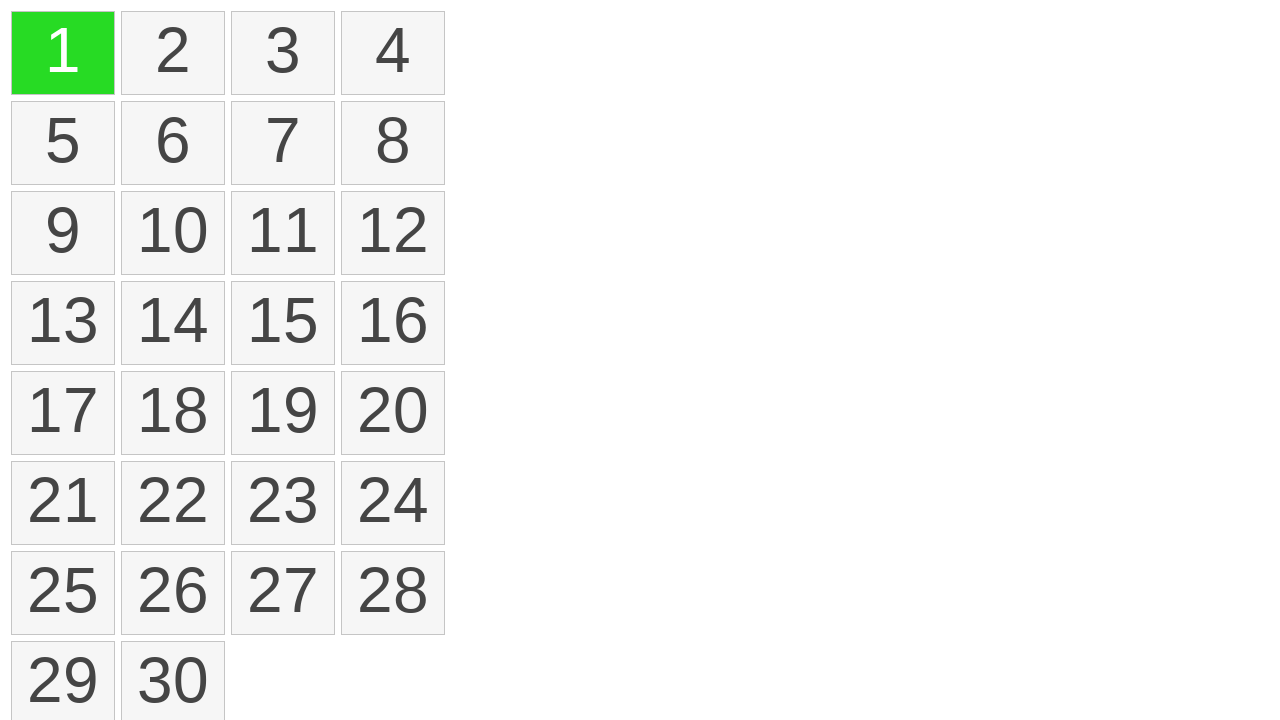

Clicked third list item (index 2) while holding Control at (283, 53) on ol >> li >> nth=2
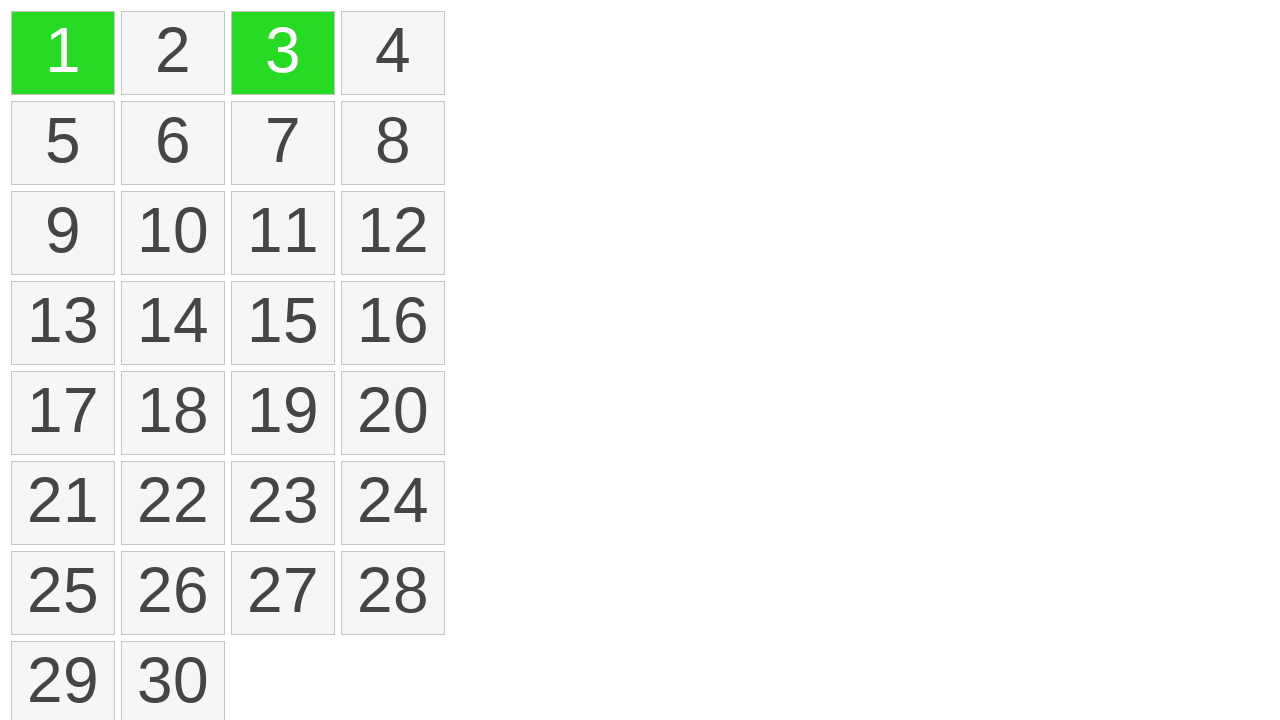

Clicked sixth list item (index 5) while holding Control at (173, 143) on ol >> li >> nth=5
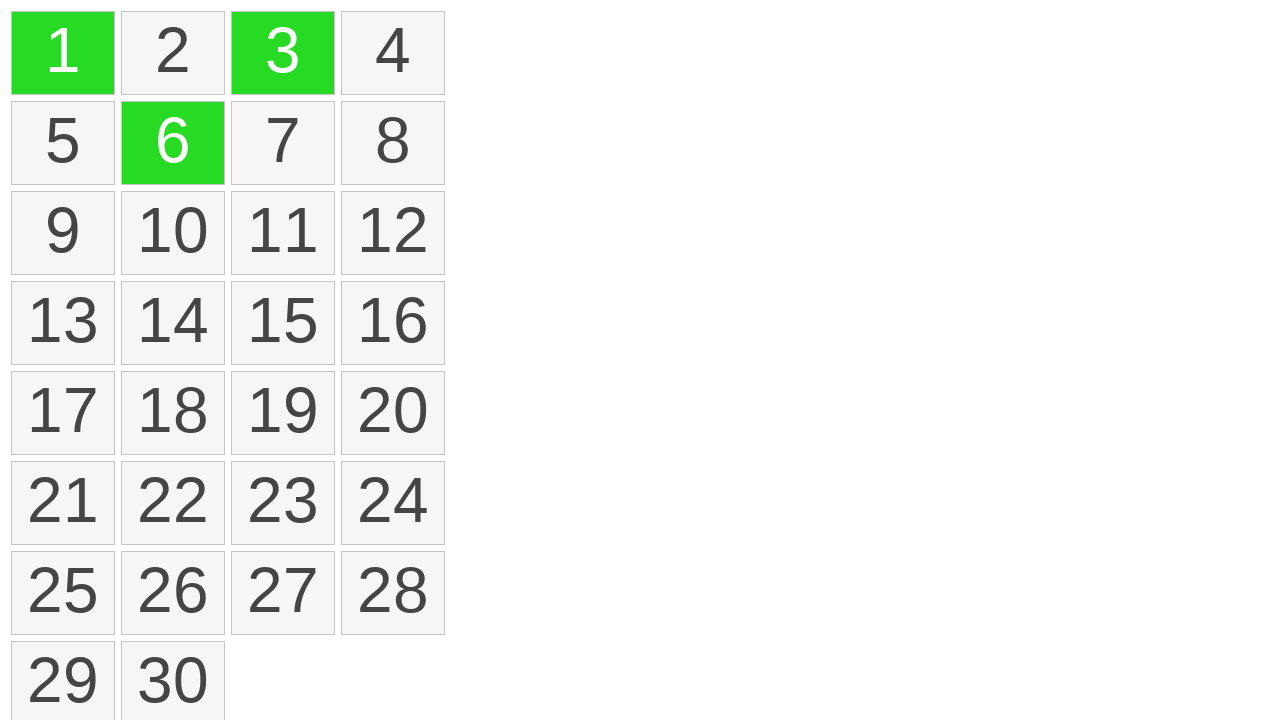

Clicked eleventh list item (index 10) while holding Control at (283, 233) on ol >> li >> nth=10
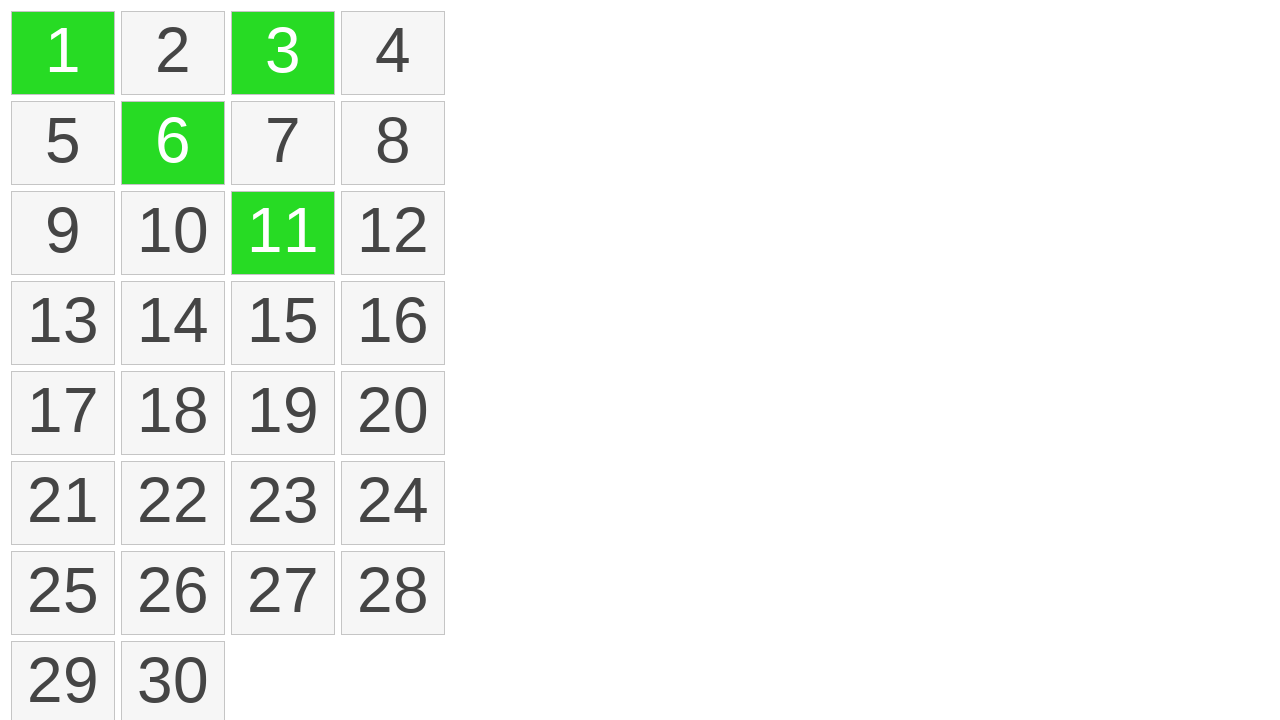

Released Control key to end multi-select
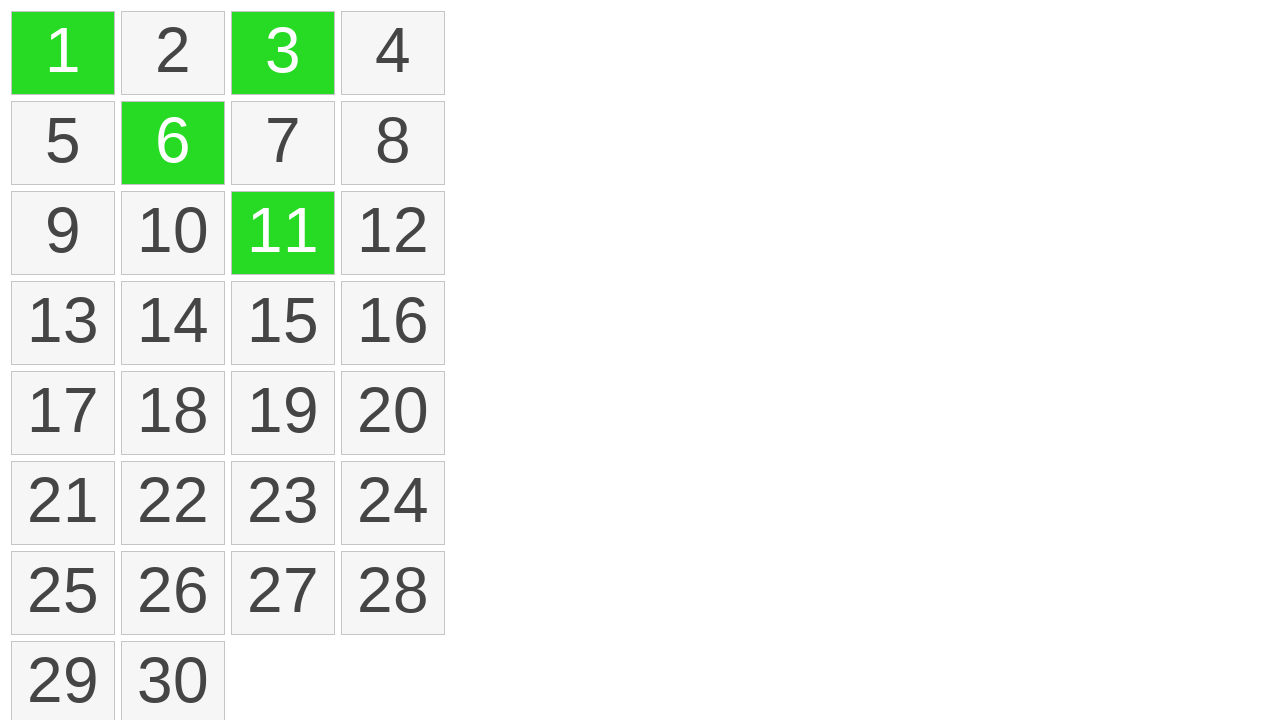

Counted selected elements: 4 items are selected
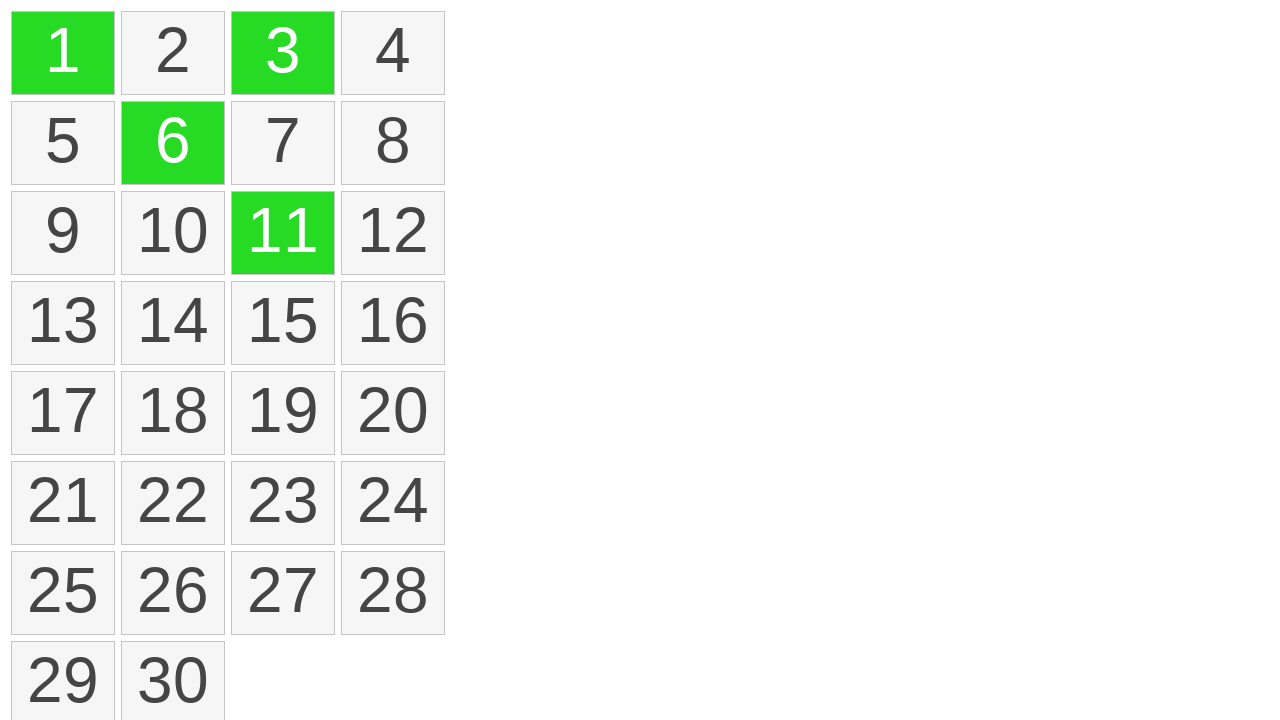

Verified that exactly 4 elements are selected (assertion passed)
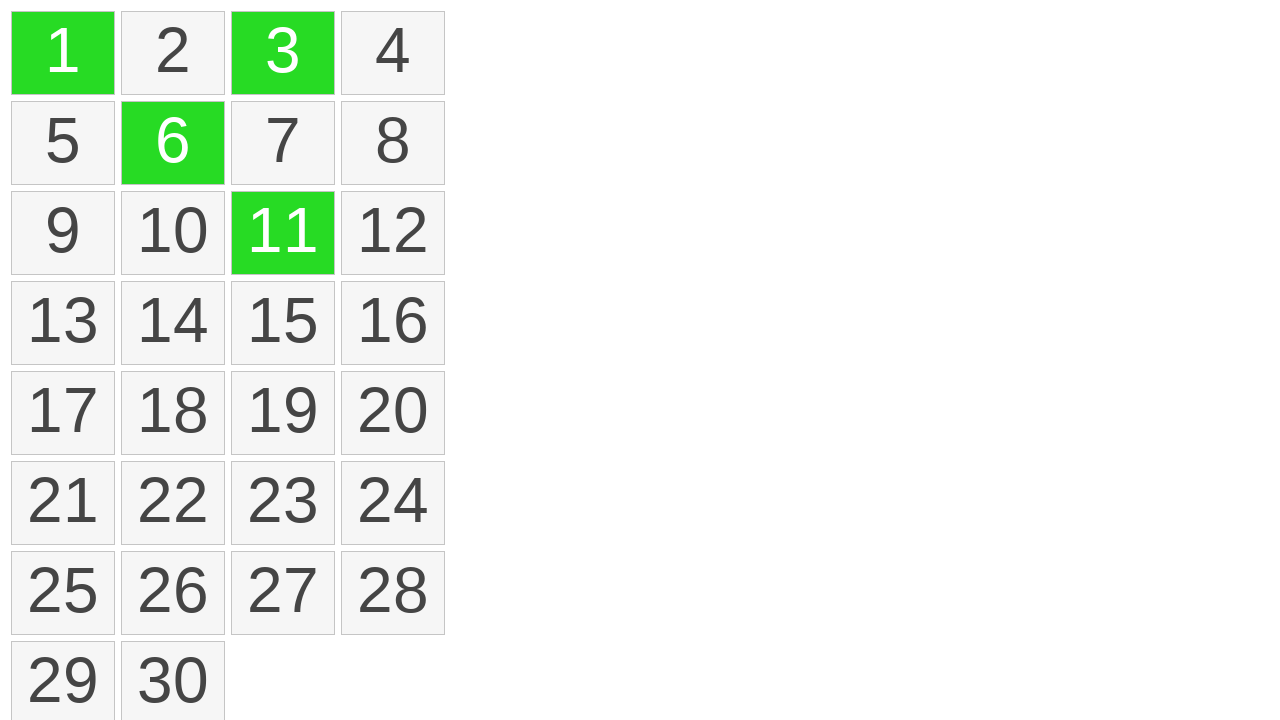

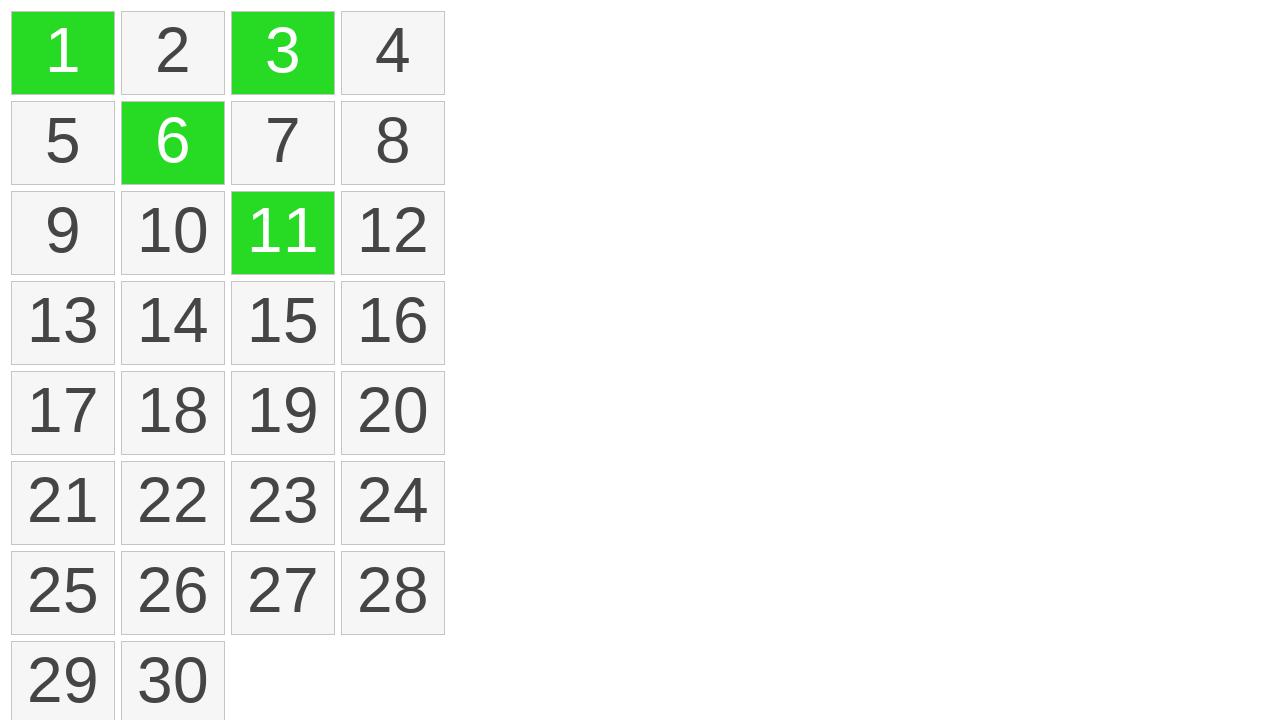